Tests a multi-step form flow by clicking a dynamically calculated link text, then filling out a form with personal information (first name, last name, city, country) and submitting it.

Starting URL: http://suninjuly.github.io/find_link_text

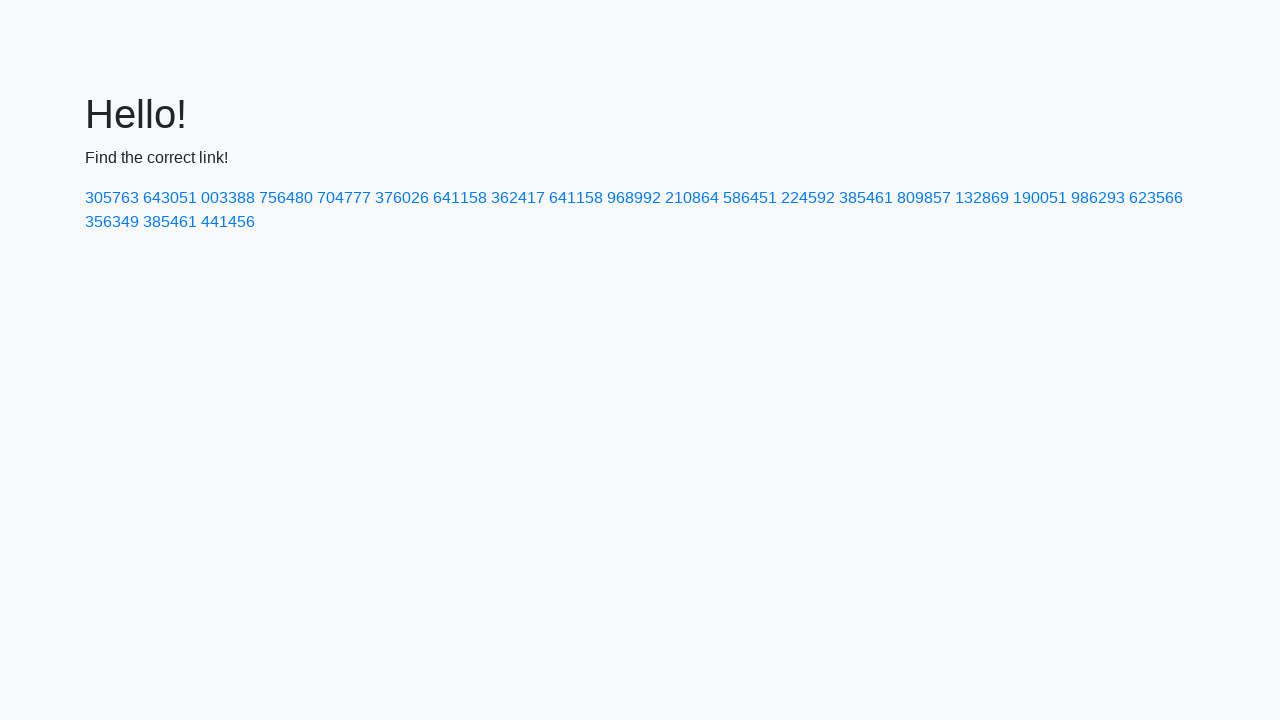

Clicked dynamically calculated link with text '224592' at (808, 198) on a:text-is('224592')
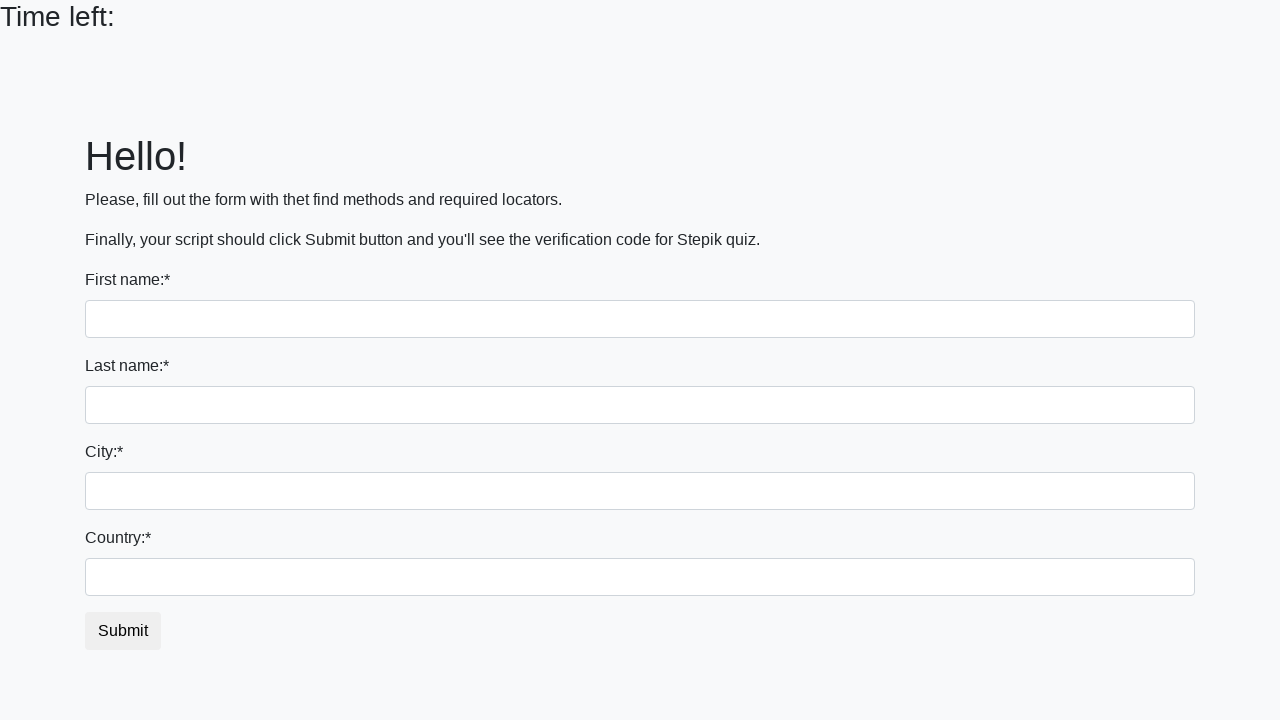

Filled first name field with 'Ivan' on input
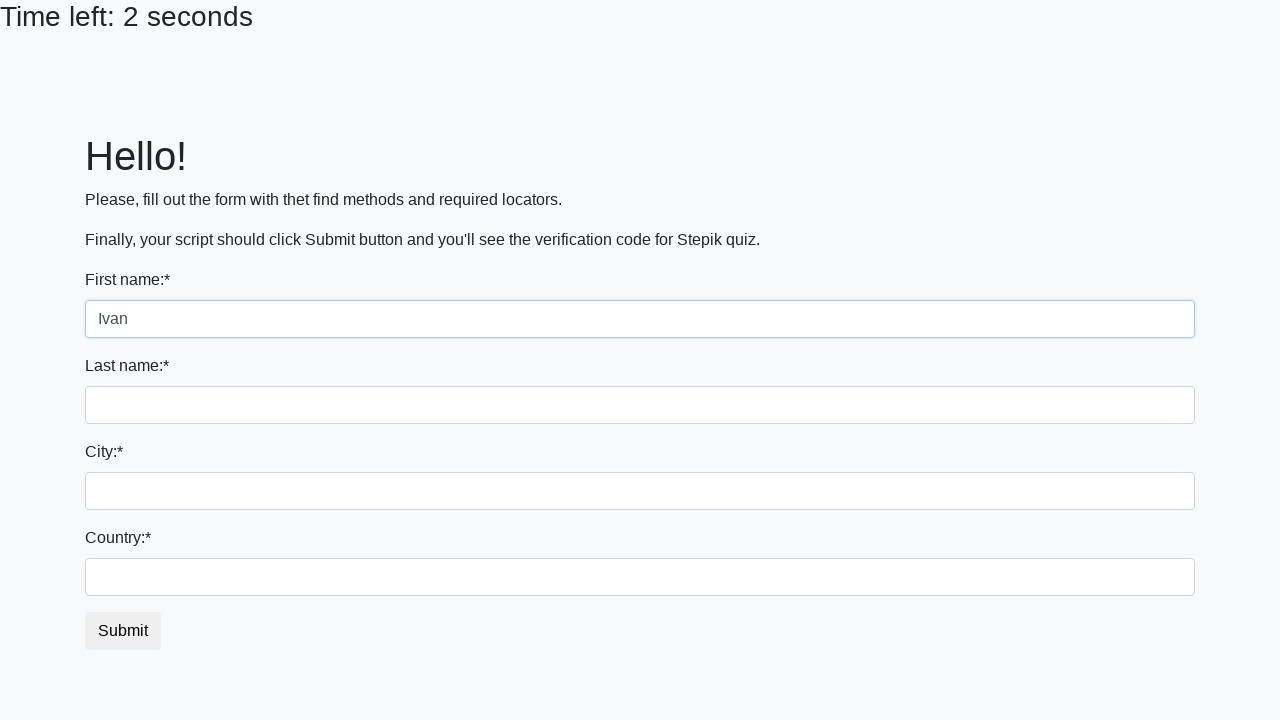

Filled last name field with 'Petrov' on input[name='last_name']
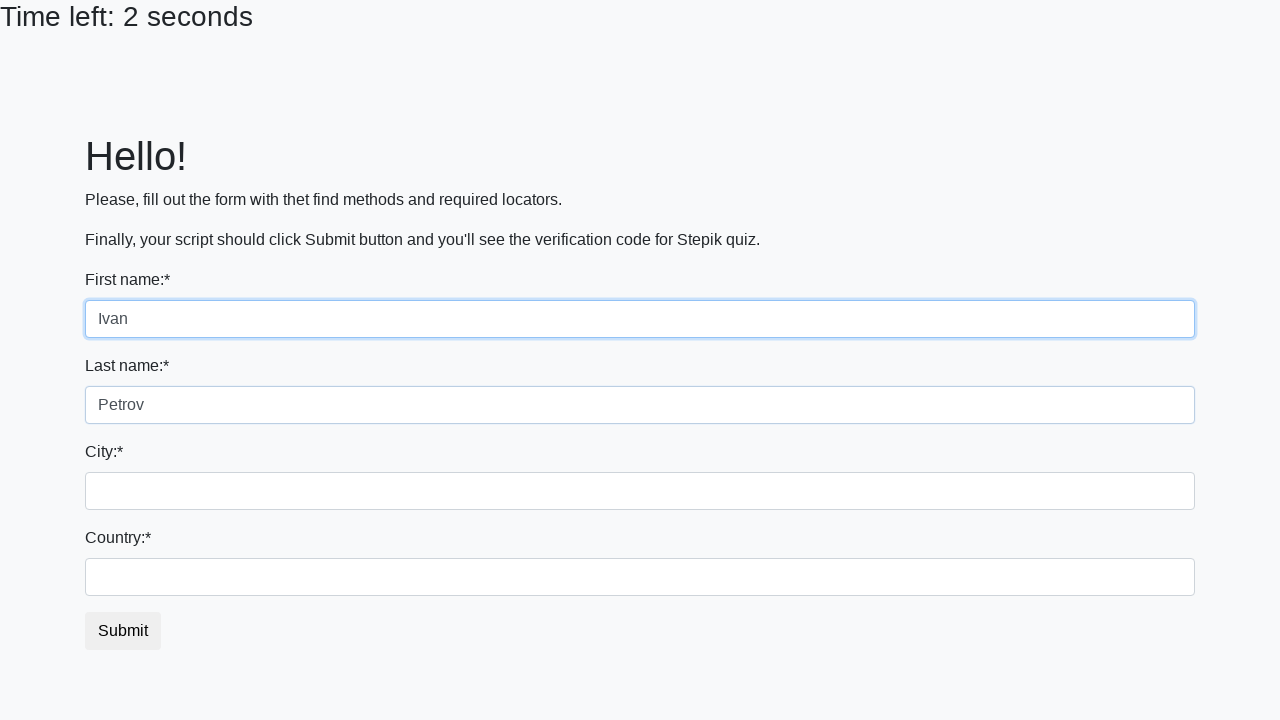

Filled city field with 'Smolensk' on .city
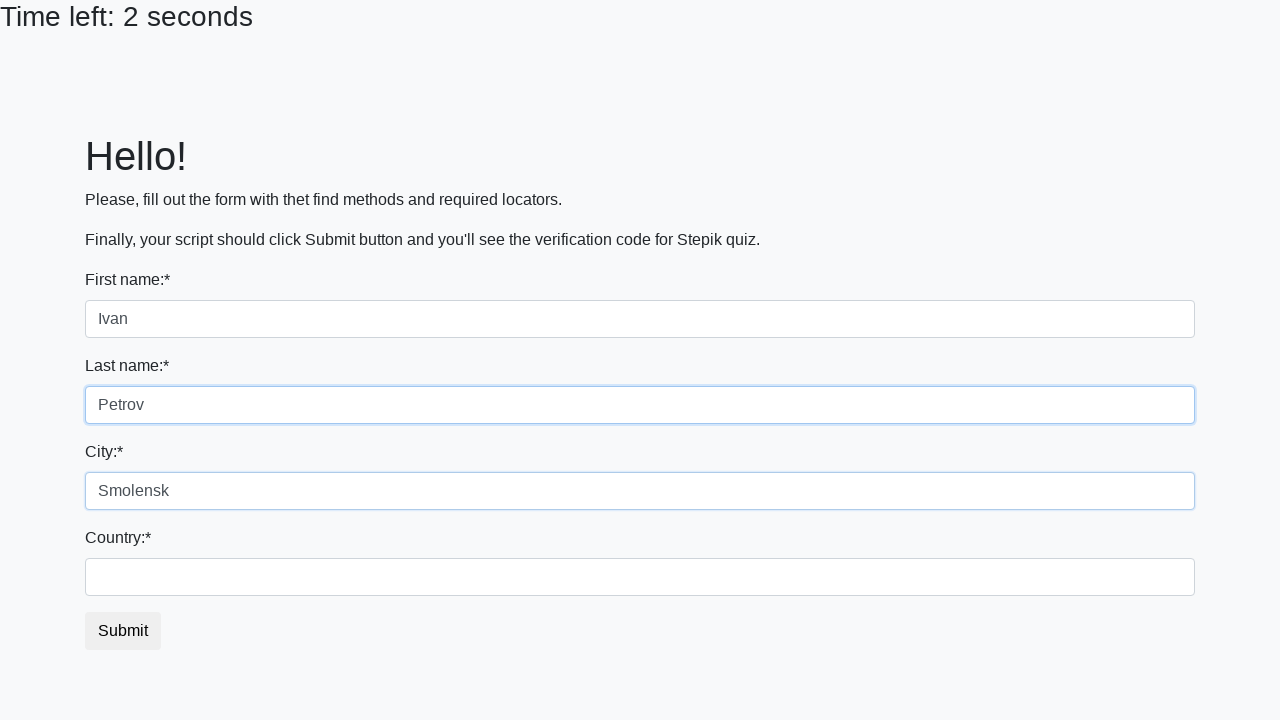

Filled country field with 'Russia' on #country
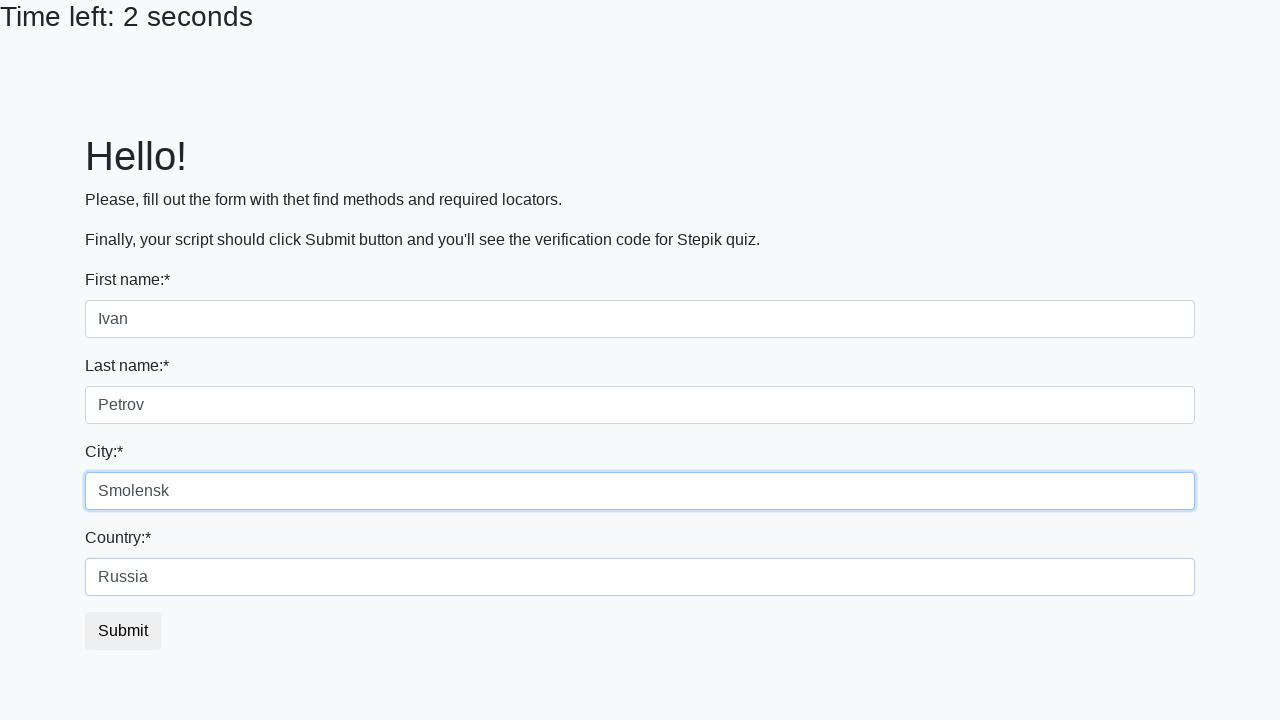

Clicked submit button to submit the form at (123, 631) on button.btn
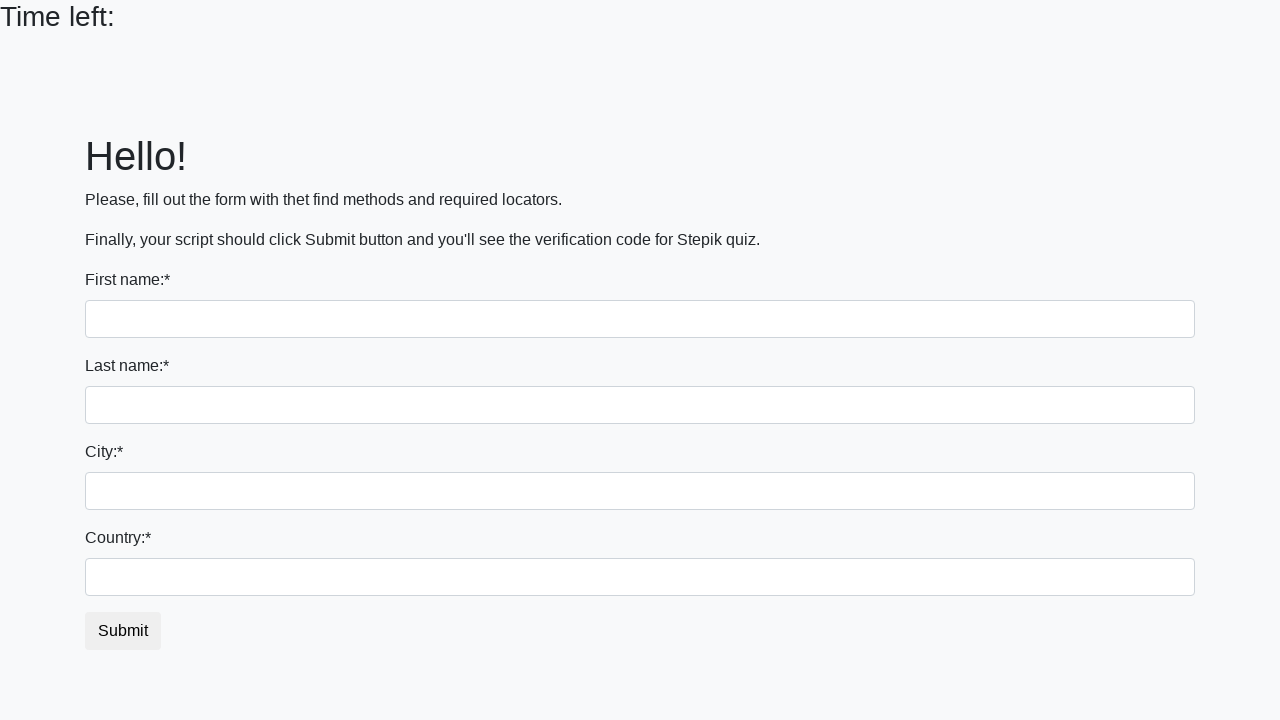

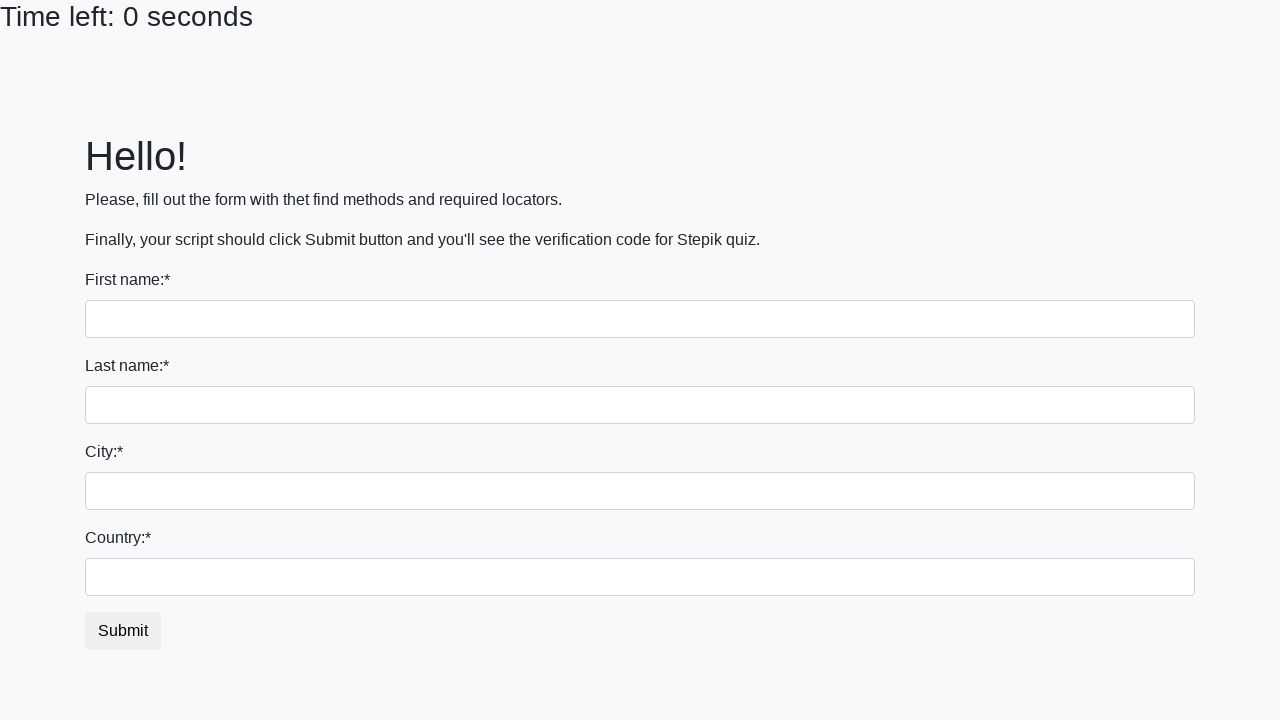